Navigates to a page and verifies the background color CSS property of the h1 element is transparent (rgba(0, 0, 0, 0))

Starting URL: https://kristinek.github.io/site/examples/po

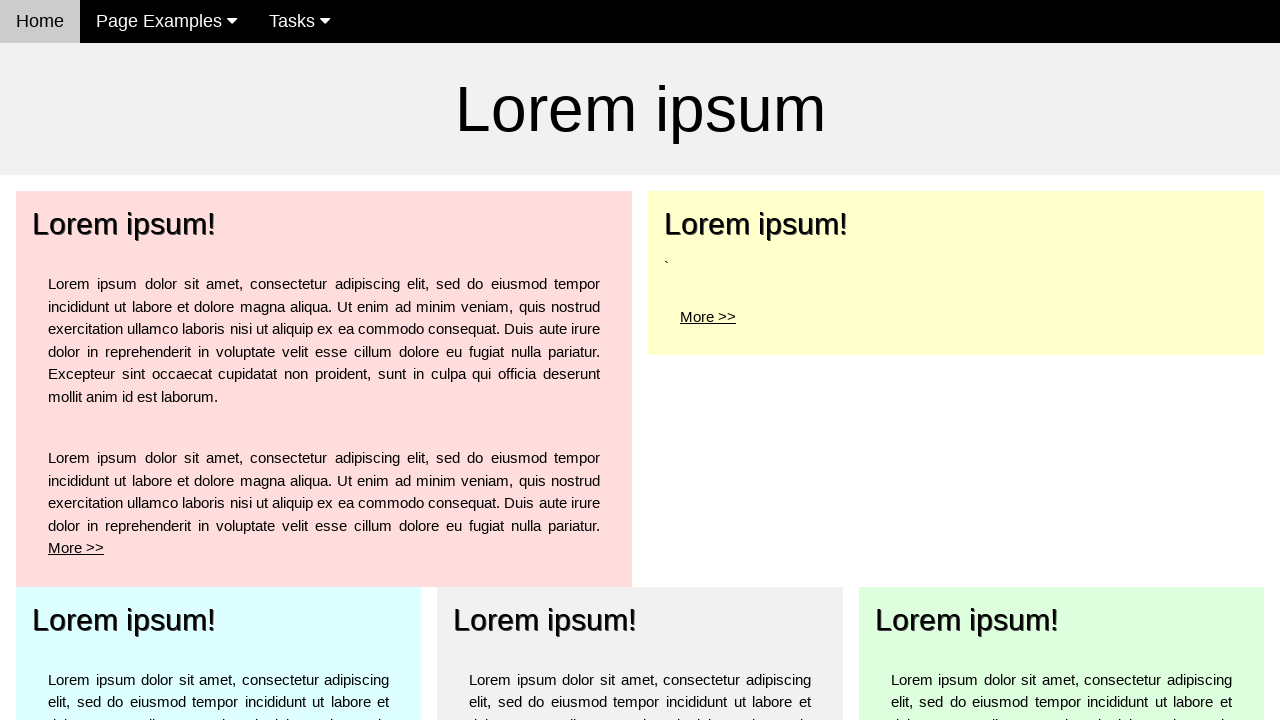

Navigated to https://kristinek.github.io/site/examples/po
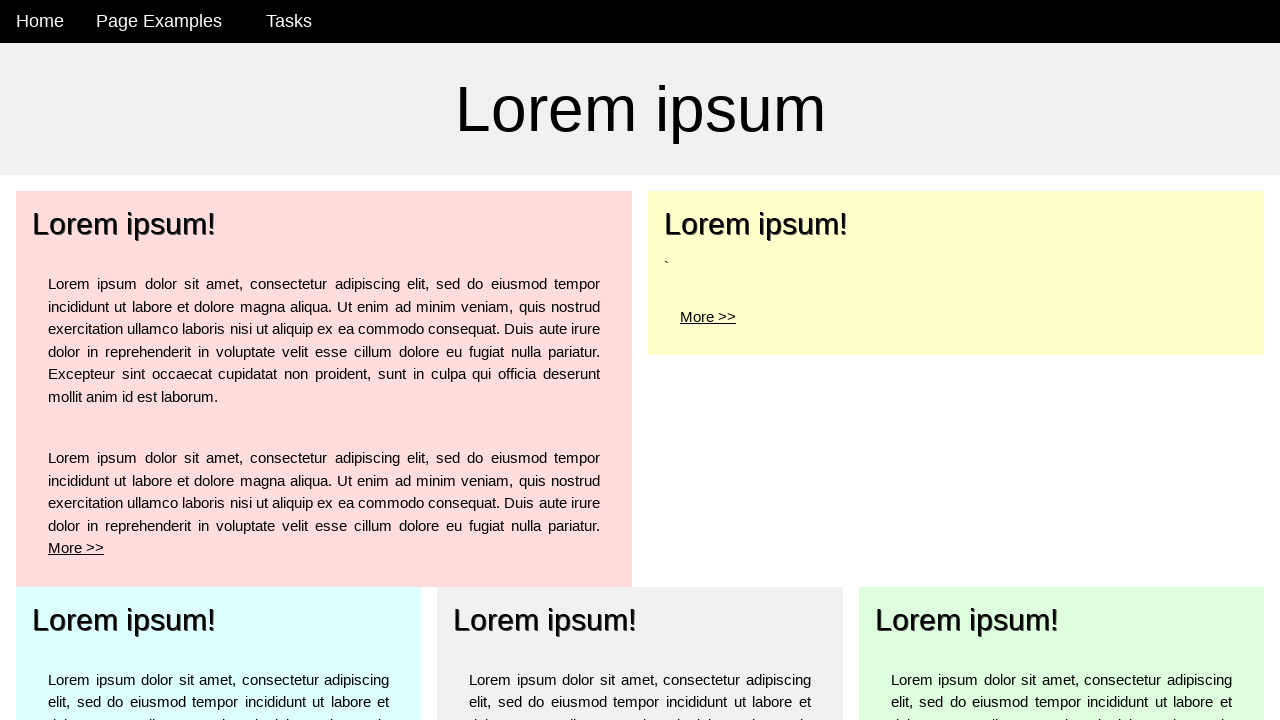

H1 element is present on the page
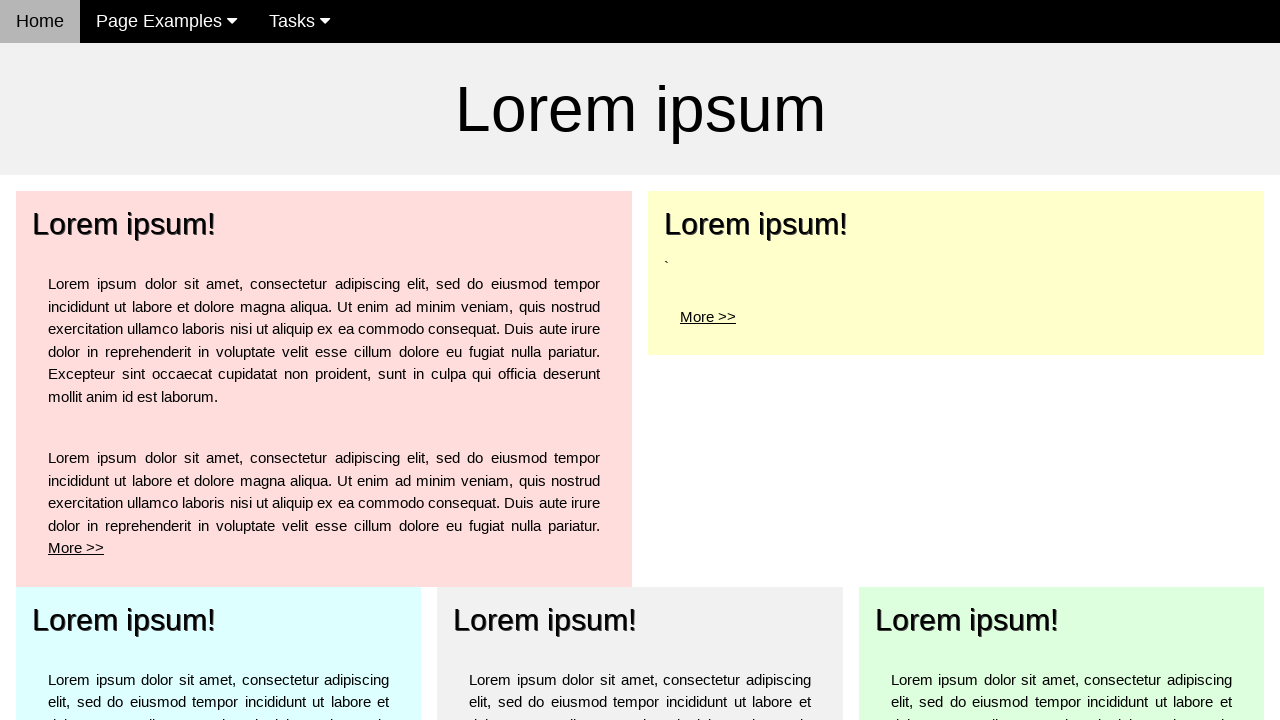

Retrieved h1 background color: rgba(0, 0, 0, 0)
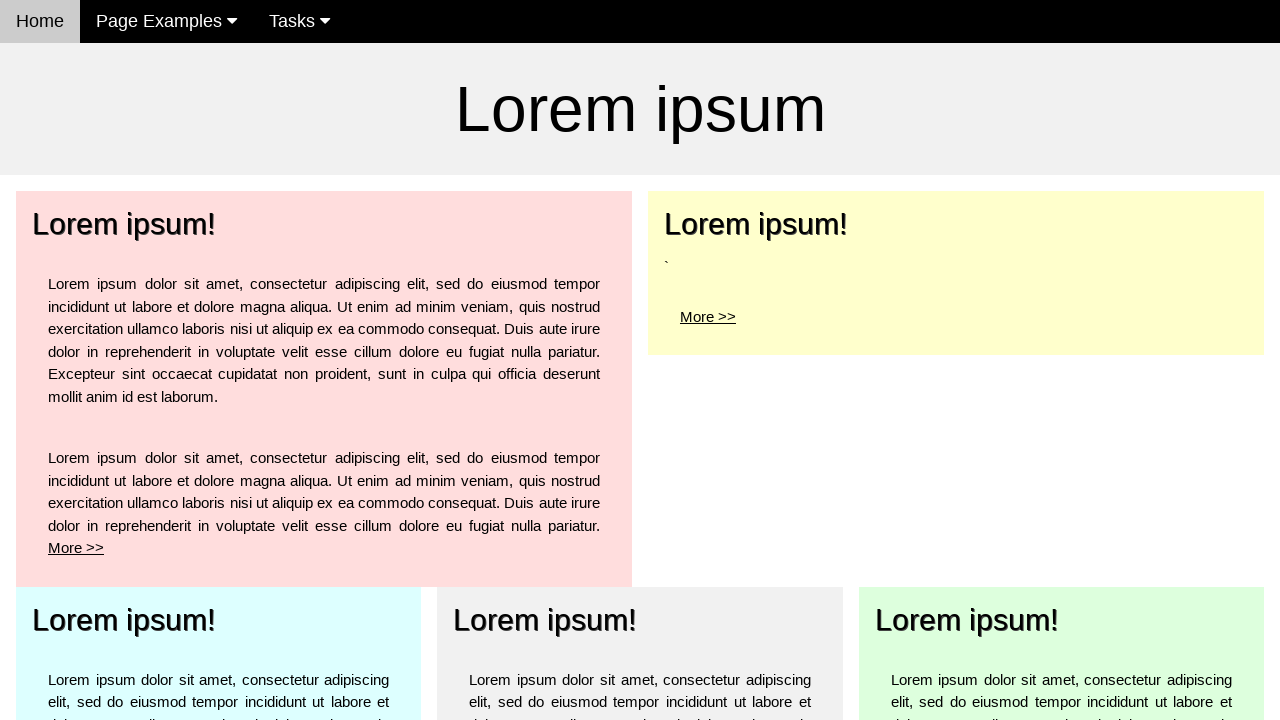

Verified h1 background color is transparent (rgba(0, 0, 0, 0))
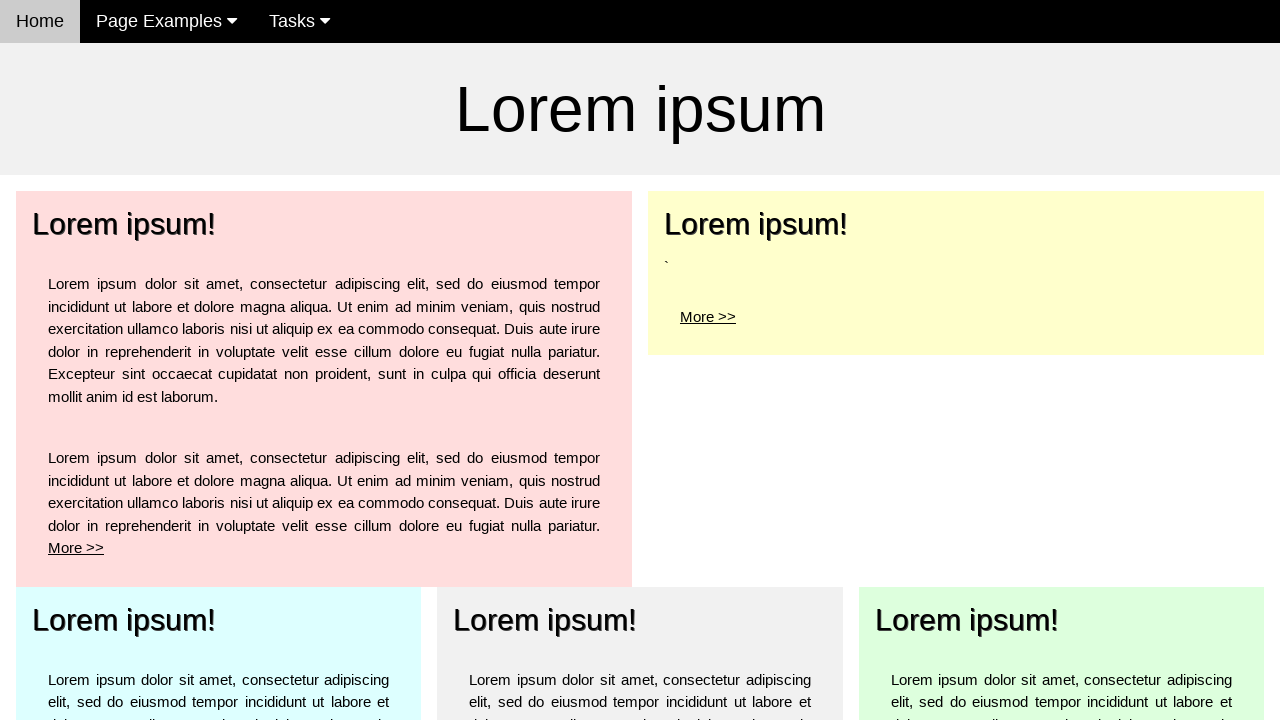

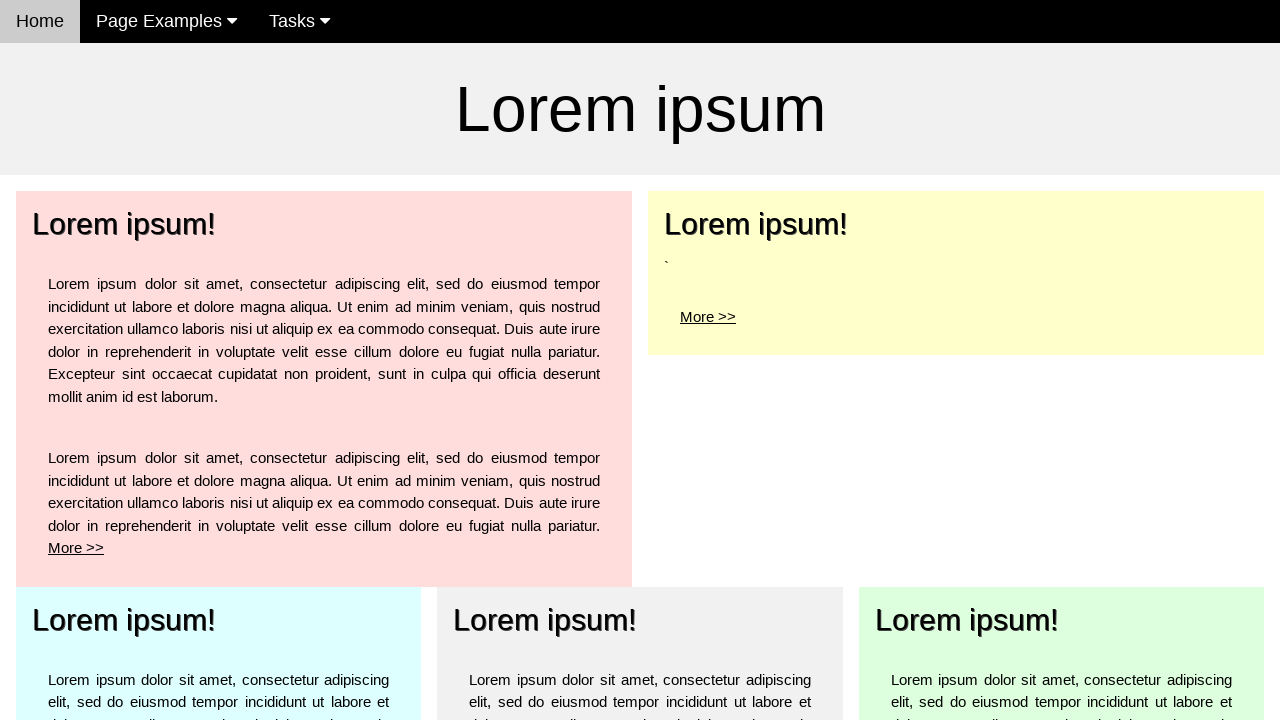